Tests the Python.org search functionality by searching for "pycon" and verifying results are returned

Starting URL: http://www.python.org

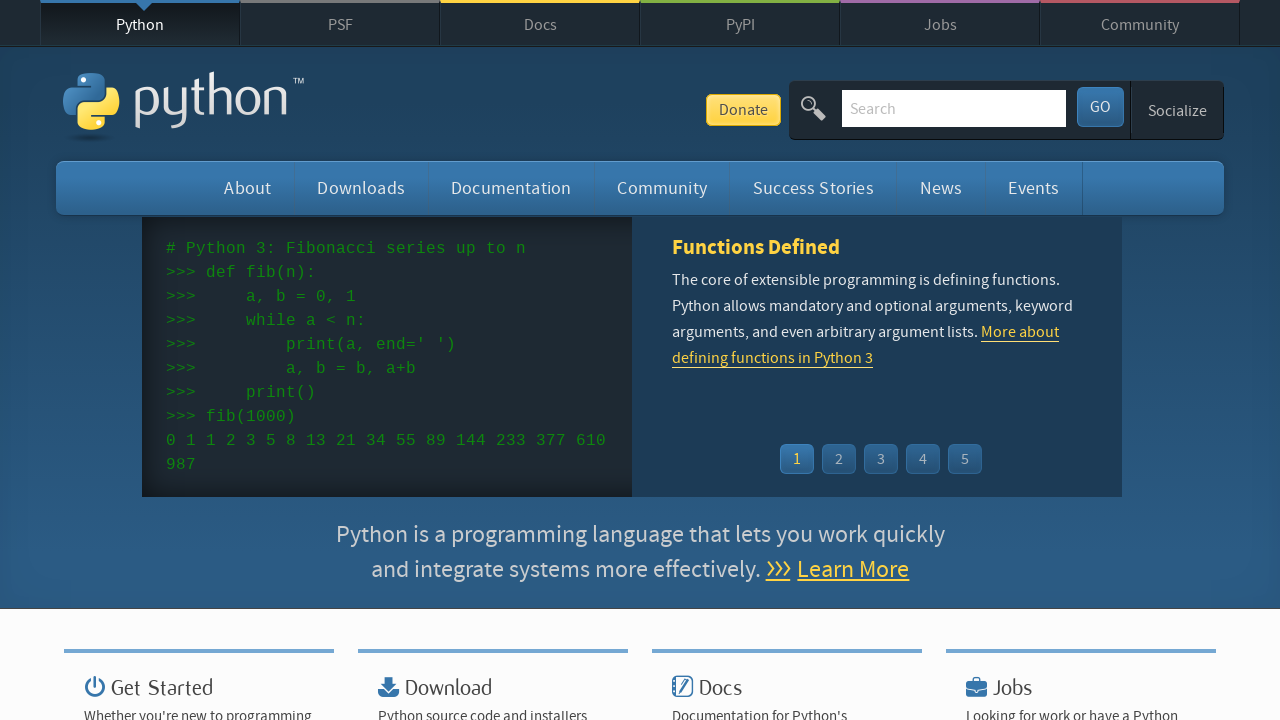

Verified 'Python' is in page title
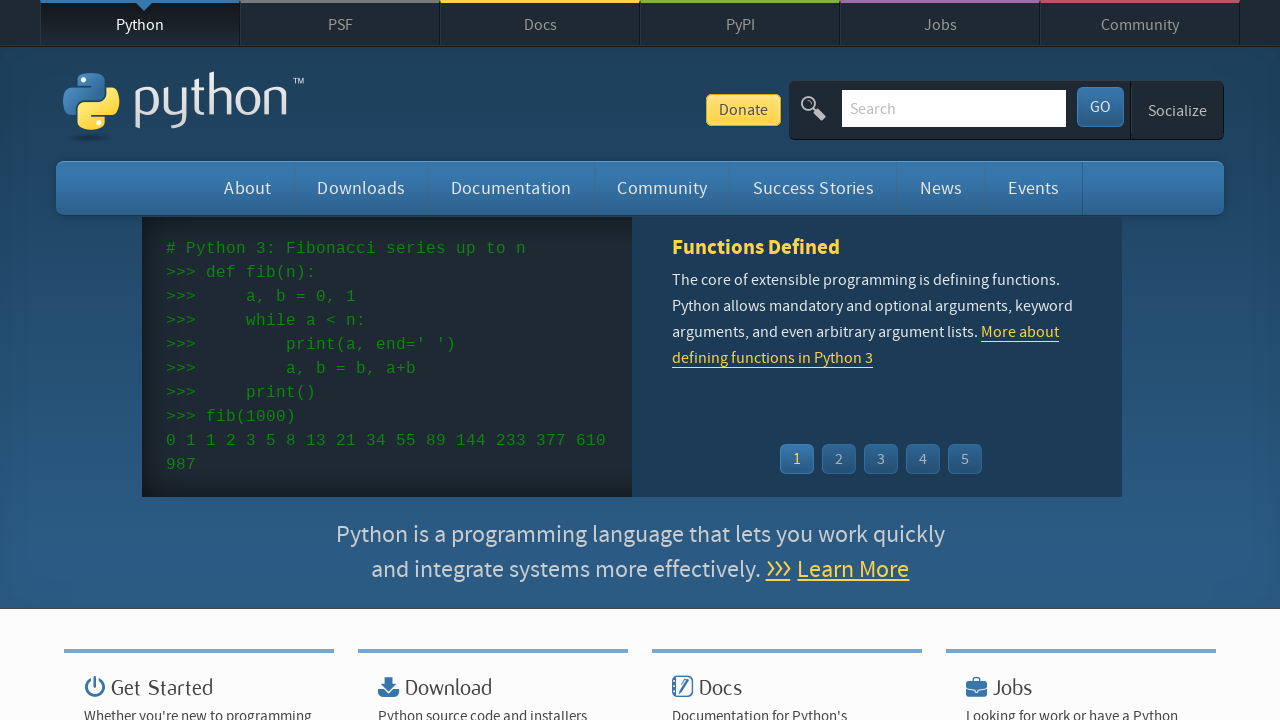

Filled search box with 'pycon' on input[name='q']
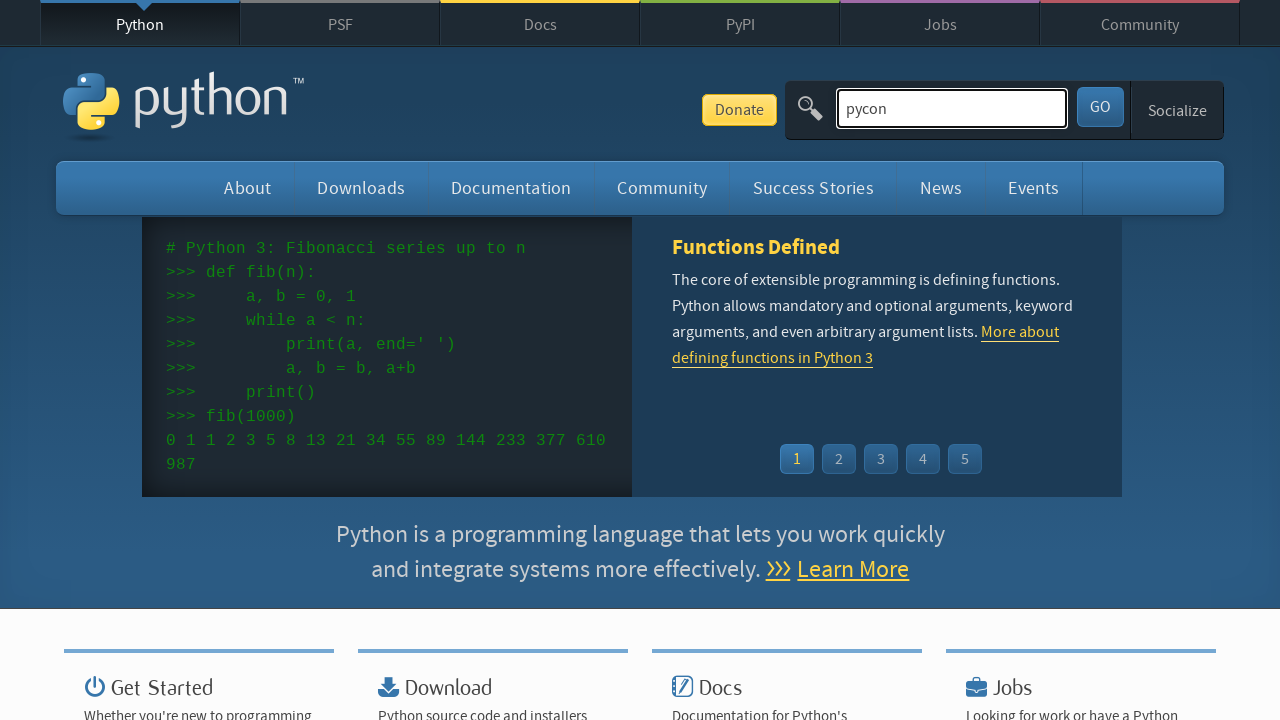

Pressed Enter to submit search for 'pycon' on input[name='q']
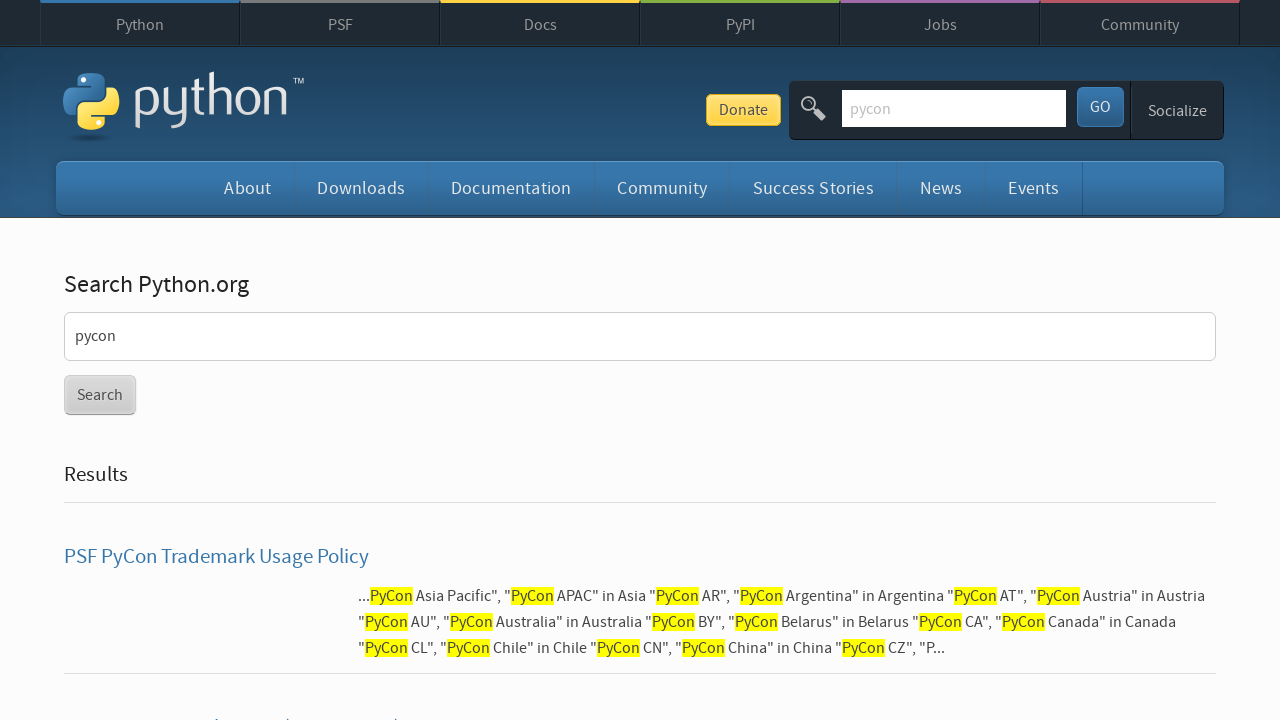

Waited for network idle to ensure search results loaded
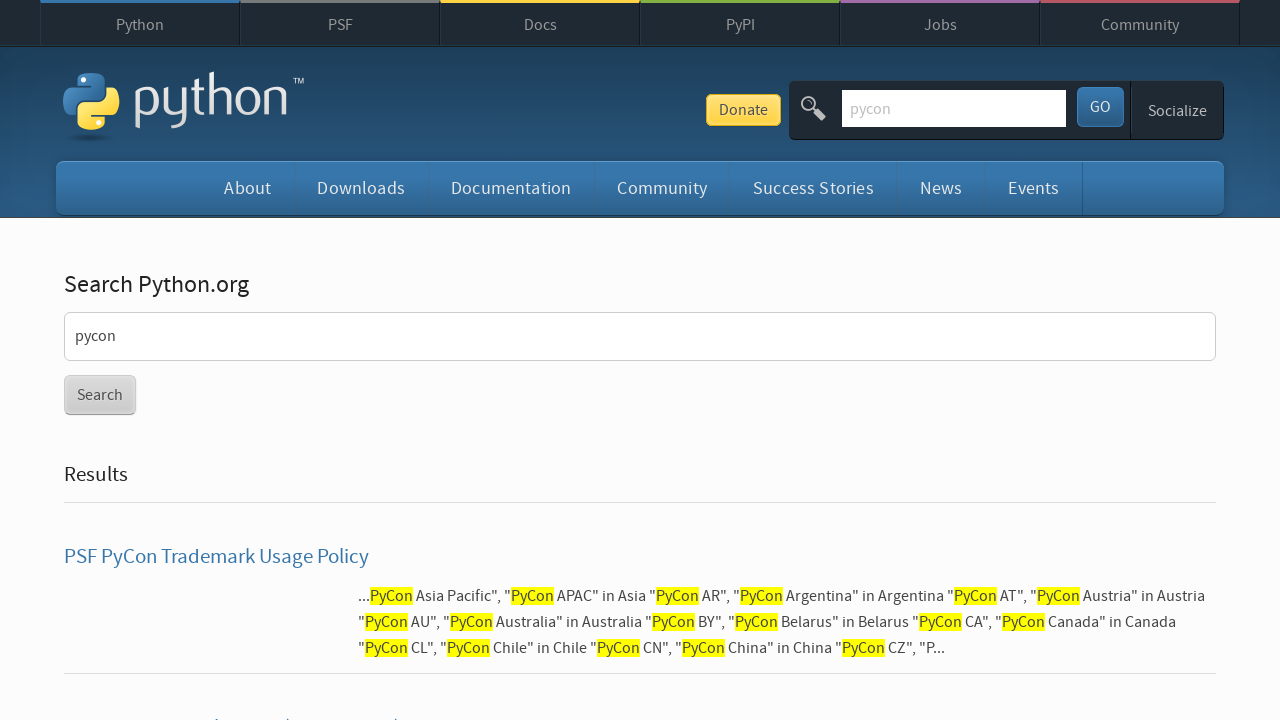

Verified search results were returned (no 'No results found' message)
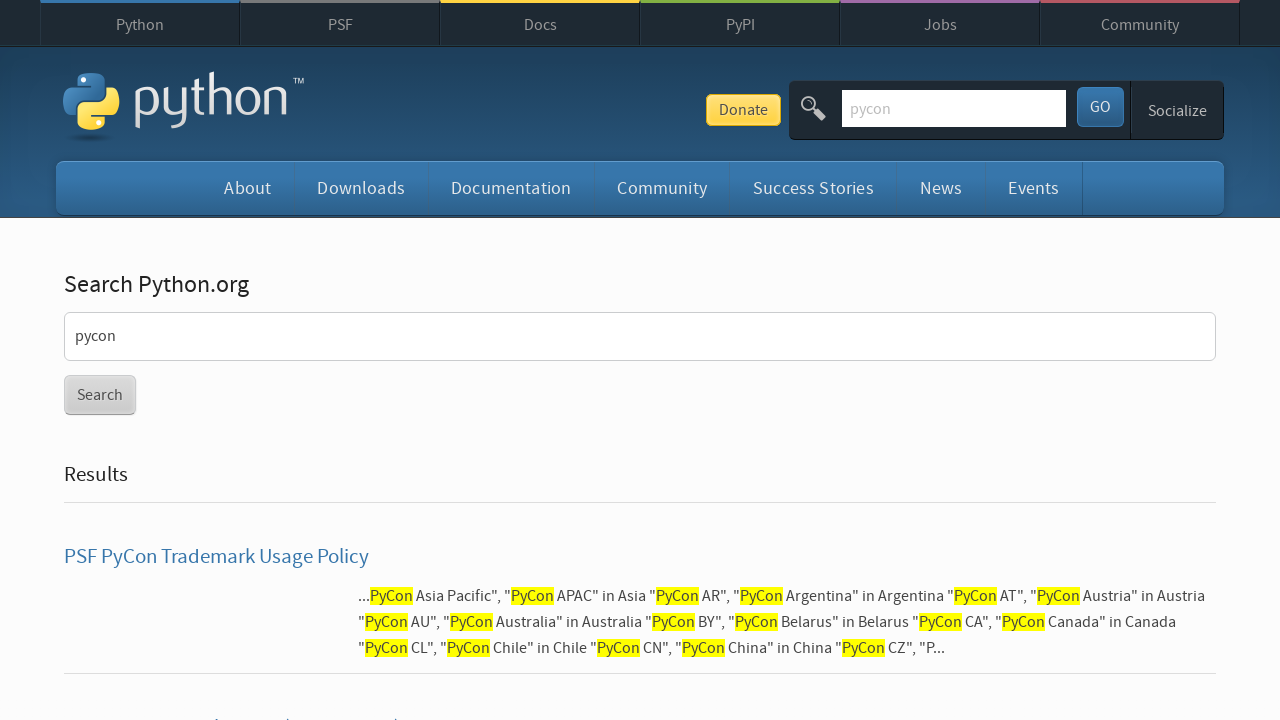

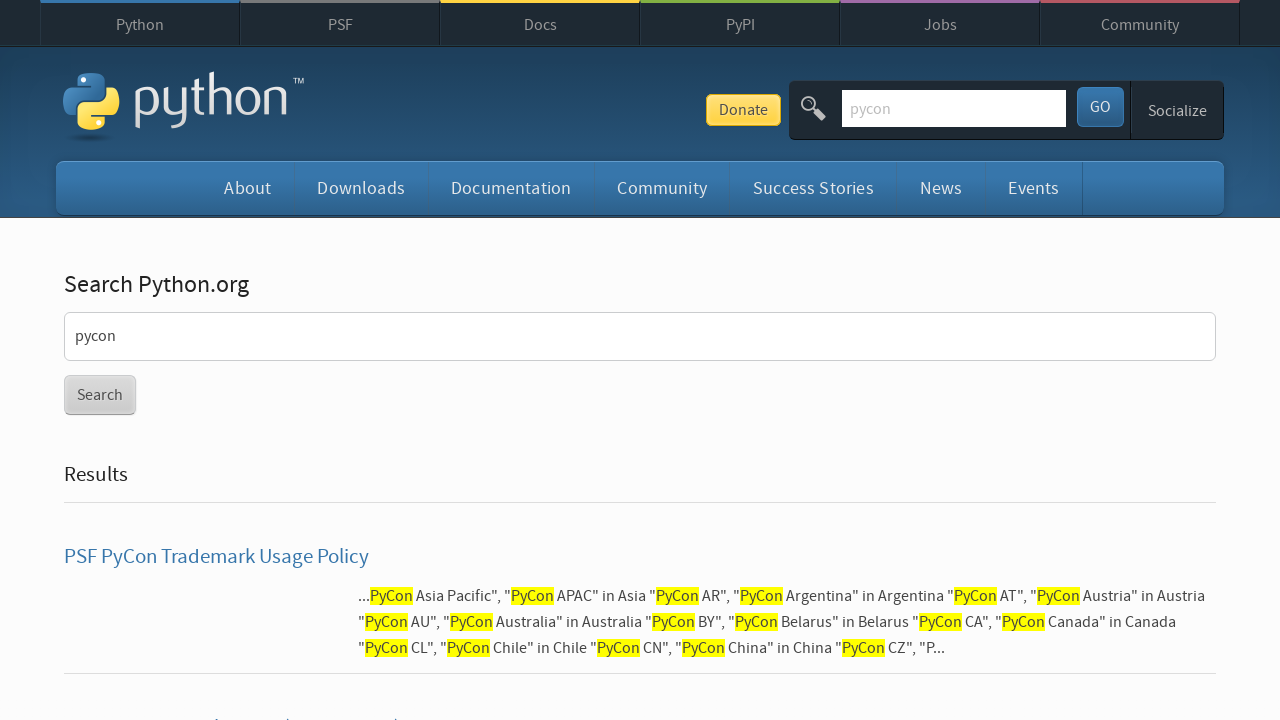